Tests BSES Delhi electricity payment portal by navigating to a URL with CA number and verifying bill details are displayed

Starting URL: https://www.bsesdelhi.com/web/brpl/quick-pay-payment?p_p_id=com_bses_pay_now_portlet_BsesPayNowWebPortlet&p_p_lifecycle=0&_com_bses_pay_now_portlet_BsesPayNowWebPortlet_caNo=CA456789012

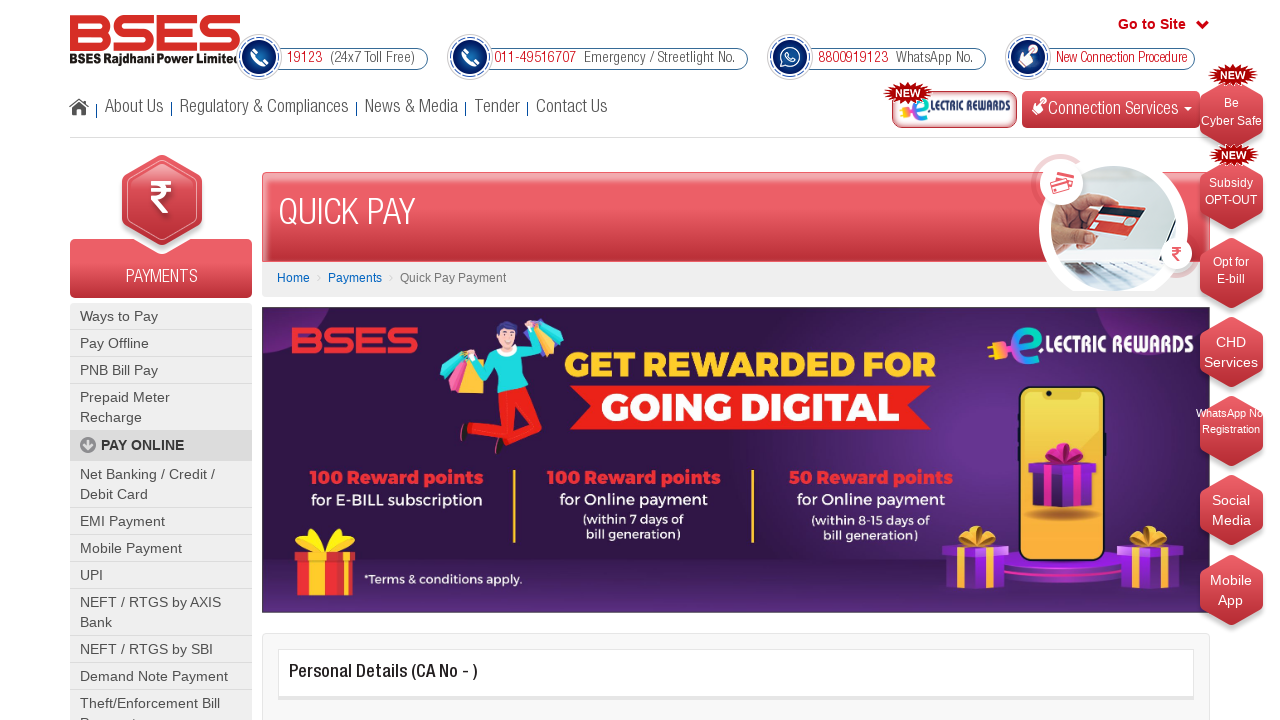

Waited for total demand element to load on BSES bill details page
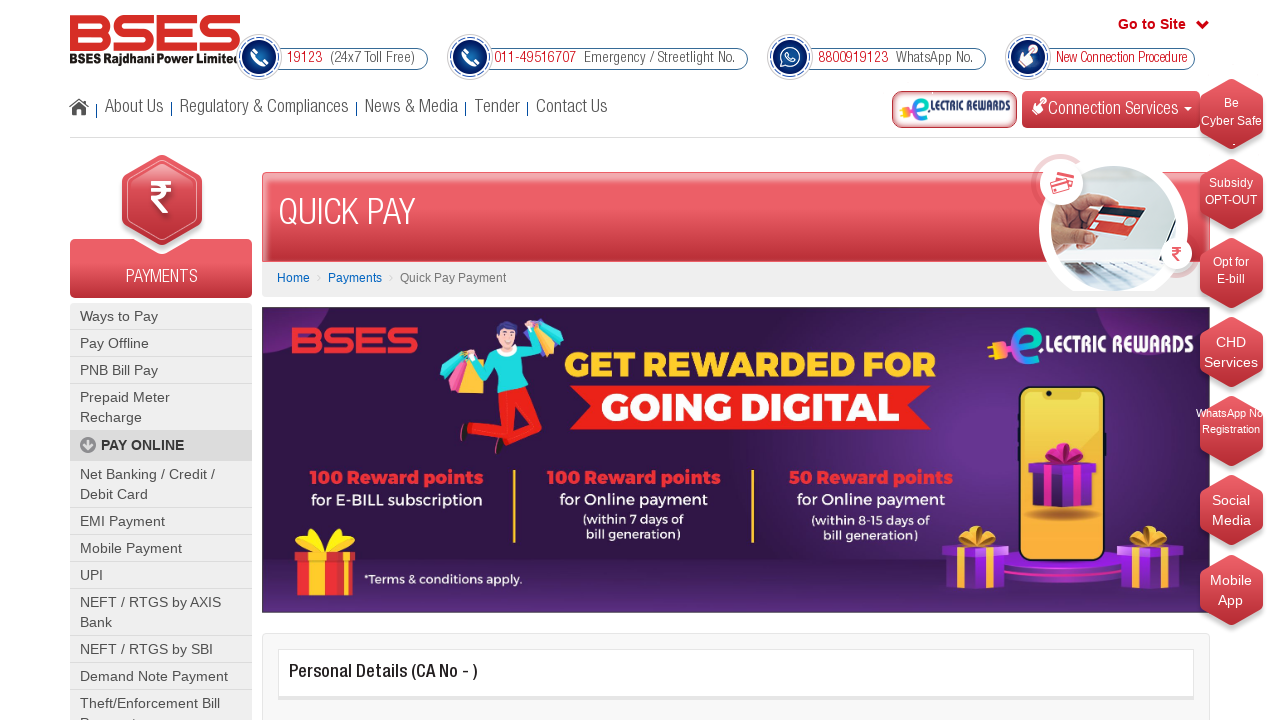

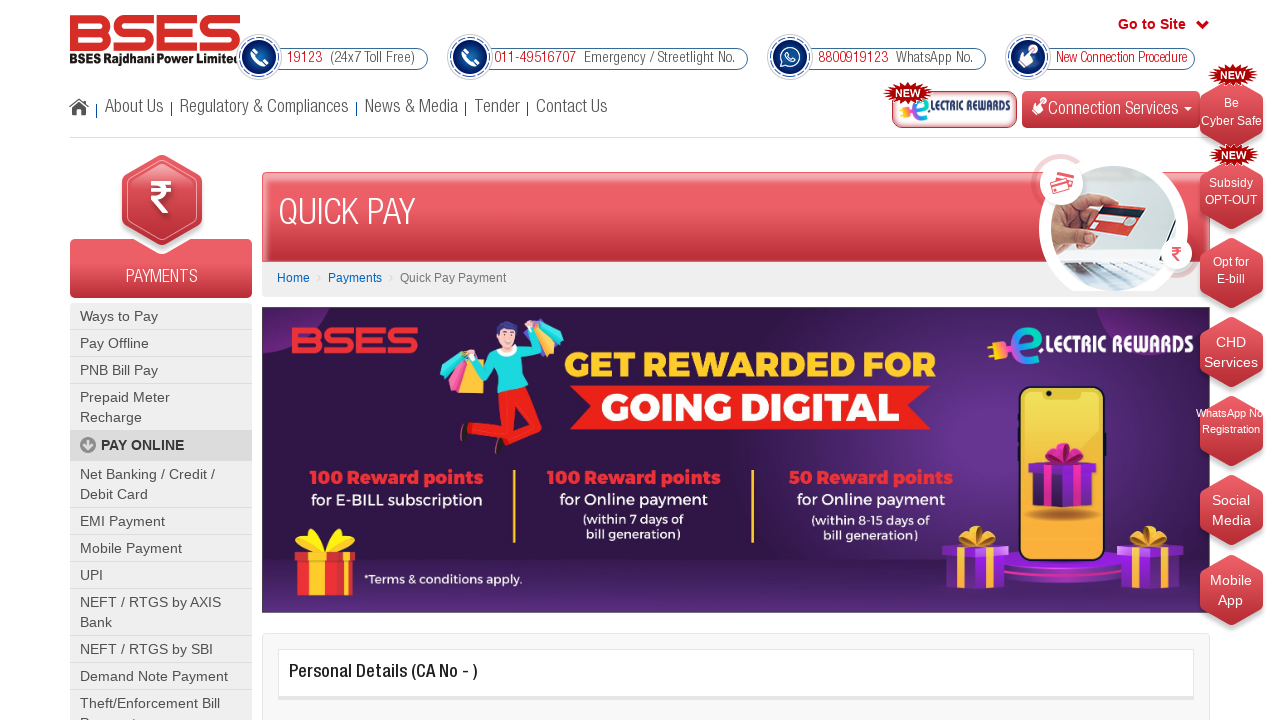